Tests the clear fields functionality on the add person form by entering data, clearing it, and verifying fields are empty

Starting URL: https://uljanovs.github.io/site/tasks/list_of_people_with_jobs.html

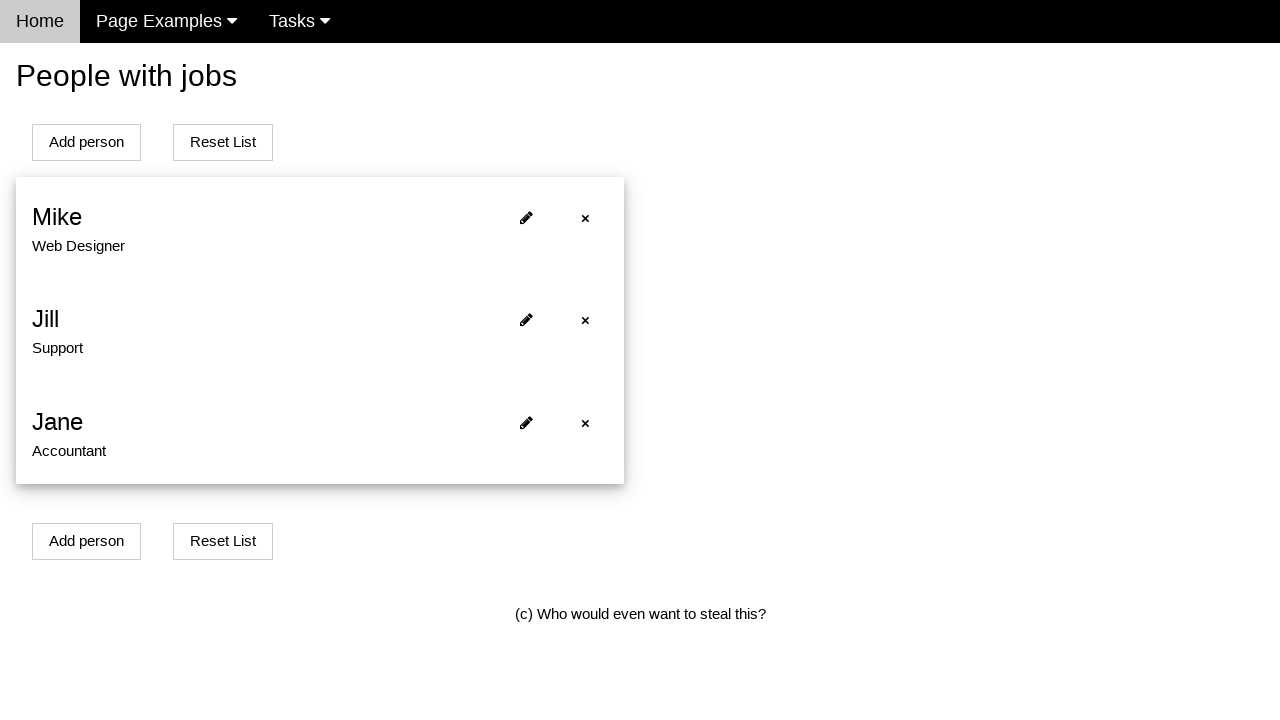

Clicked add person button to open form at (86, 142) on xpath=(//*[@id='addPersonBtn'])[1]
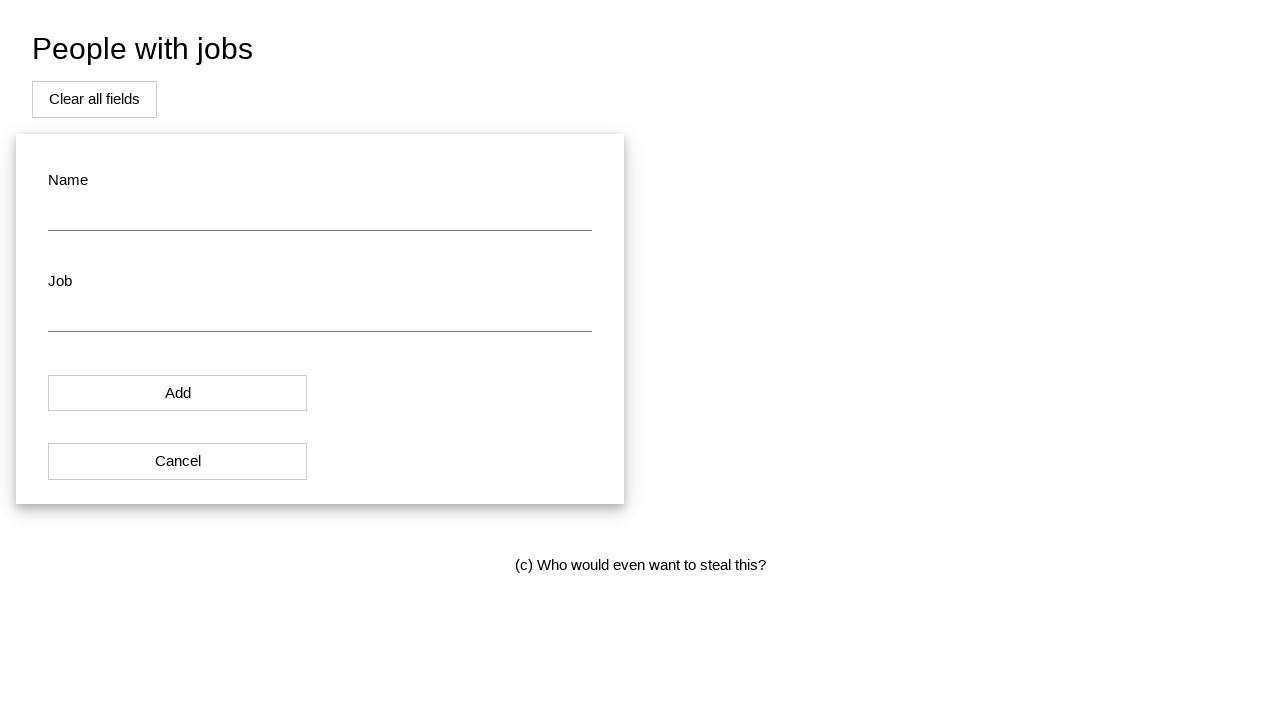

Form page loaded successfully
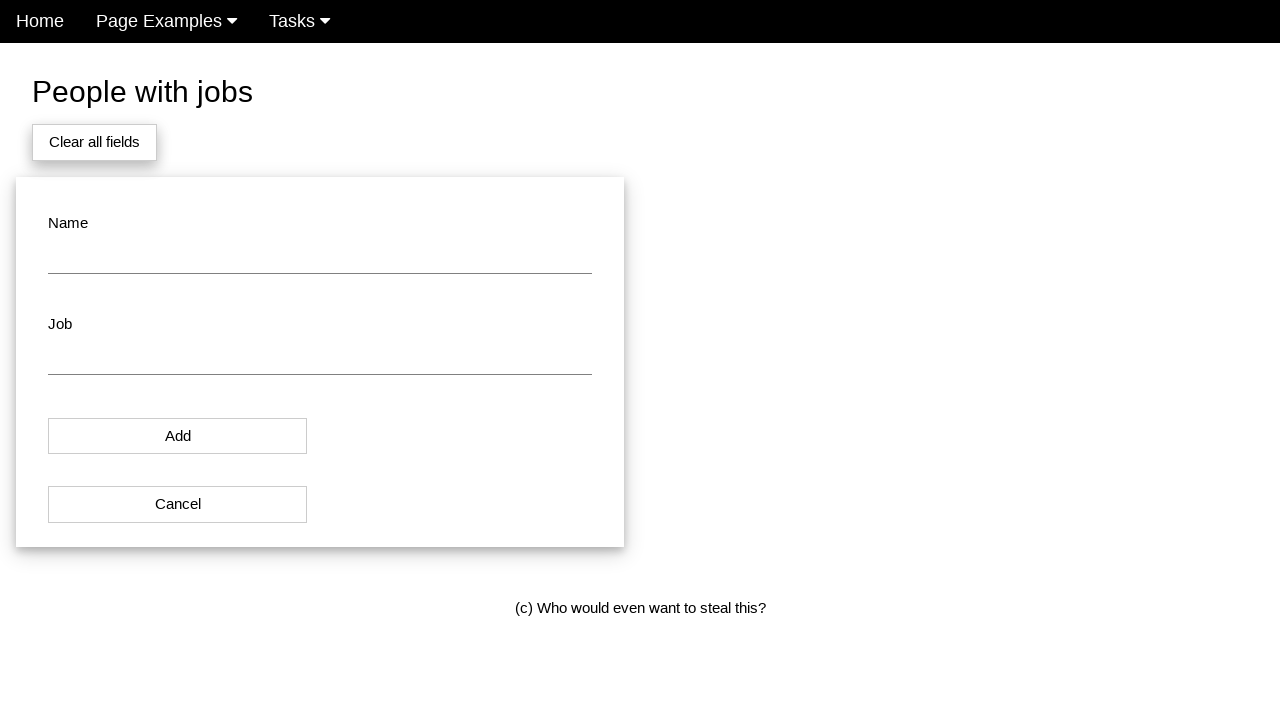

Entered 'Test Person' in name field on #name
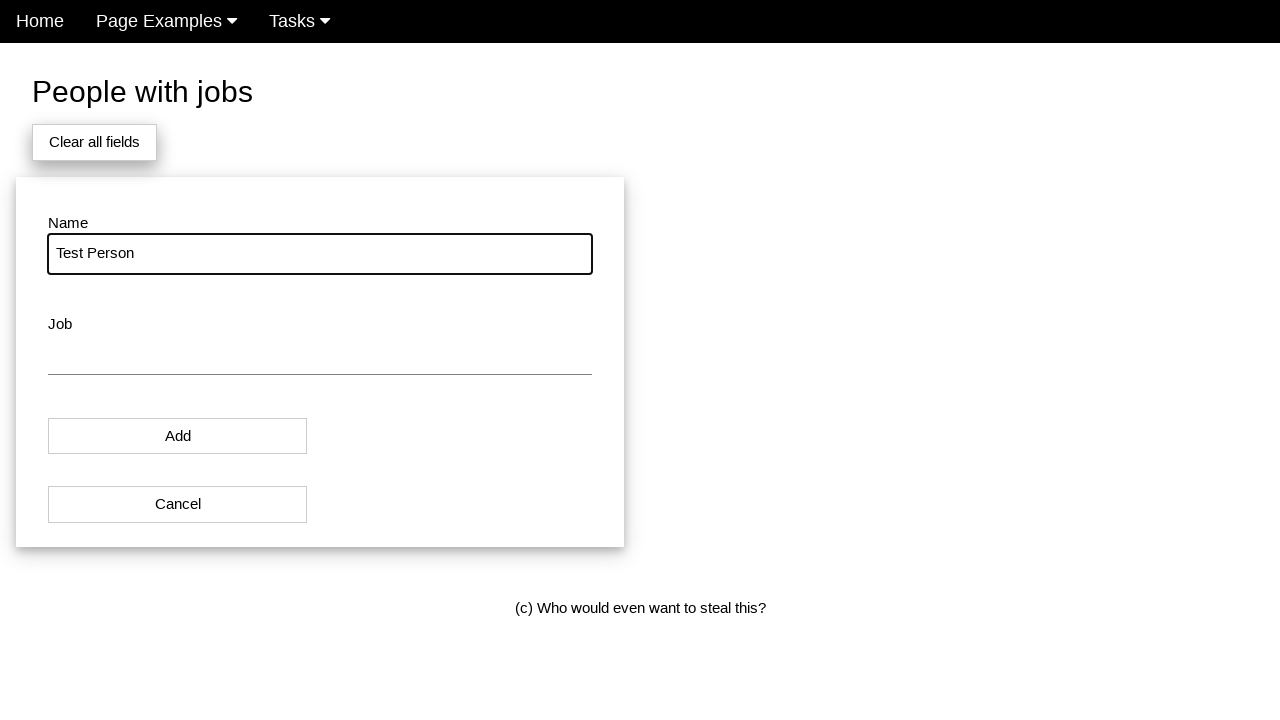

Entered 'Test Job' in job title field on #job
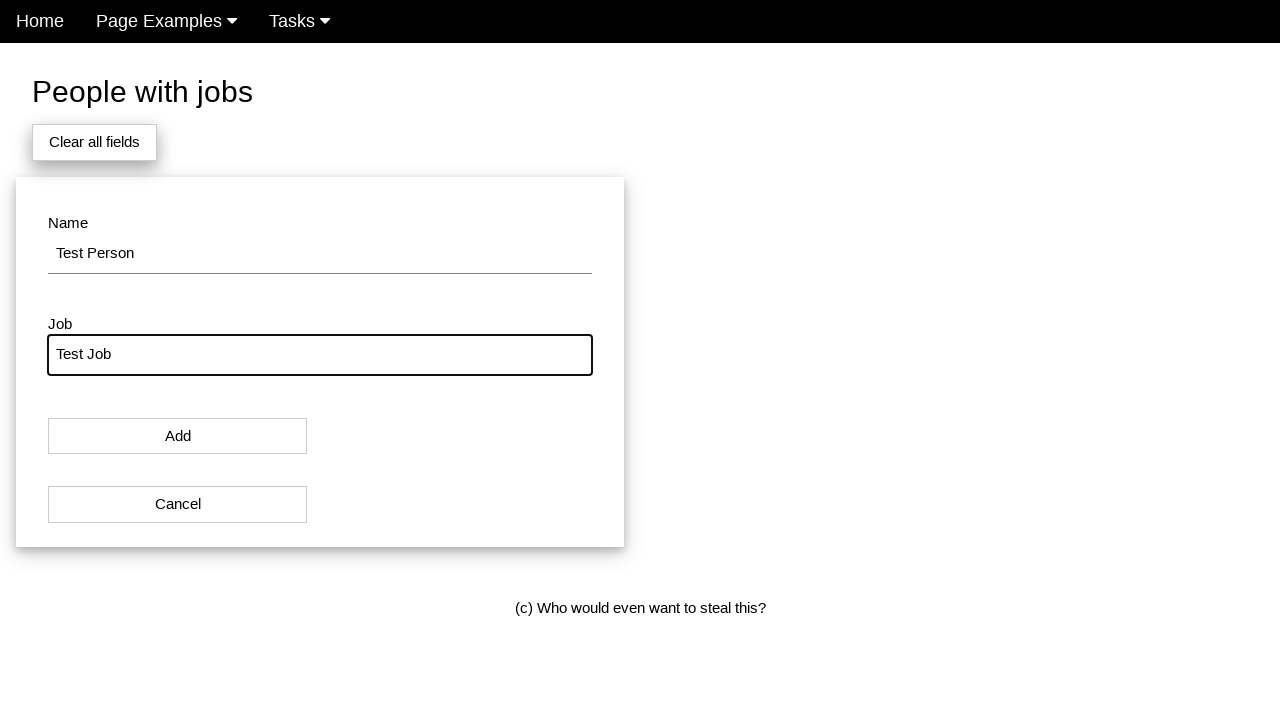

Clicked clear fields button at (94, 142) on #addPersonBtn
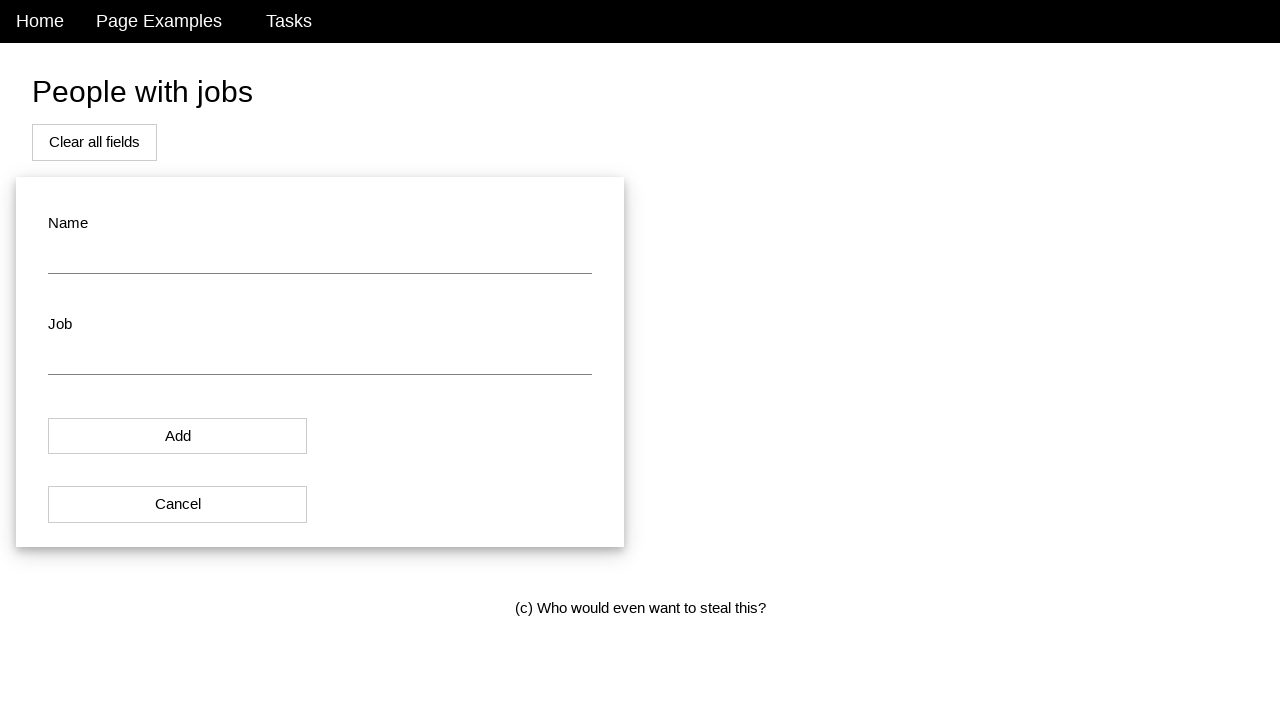

Verified name field is empty
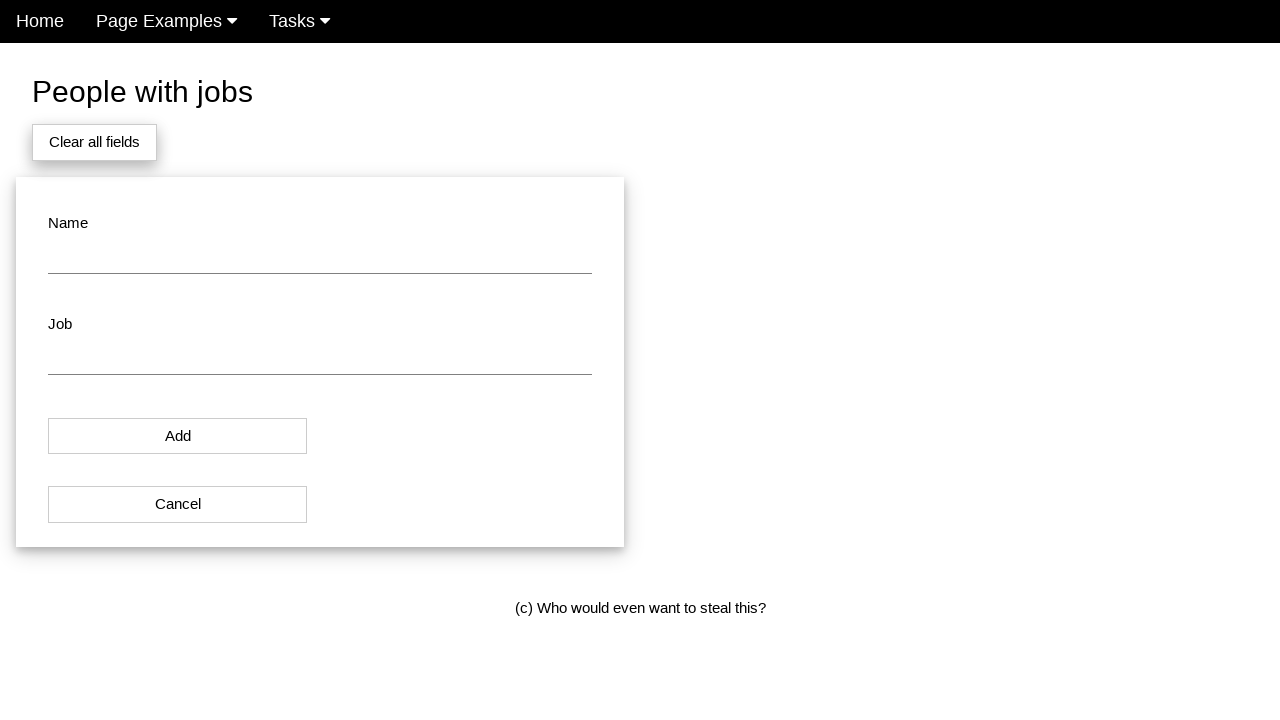

Verified job field is empty
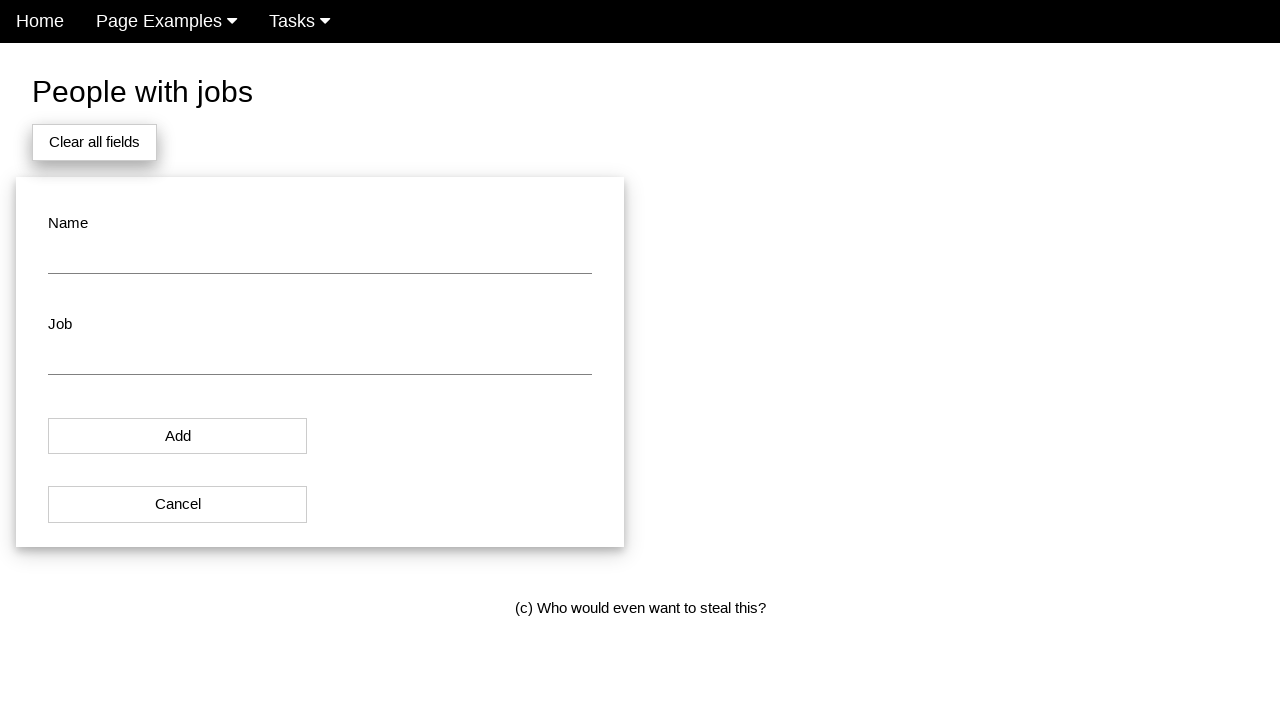

Clicked cancel button to return to list at (178, 436) on #modal_button
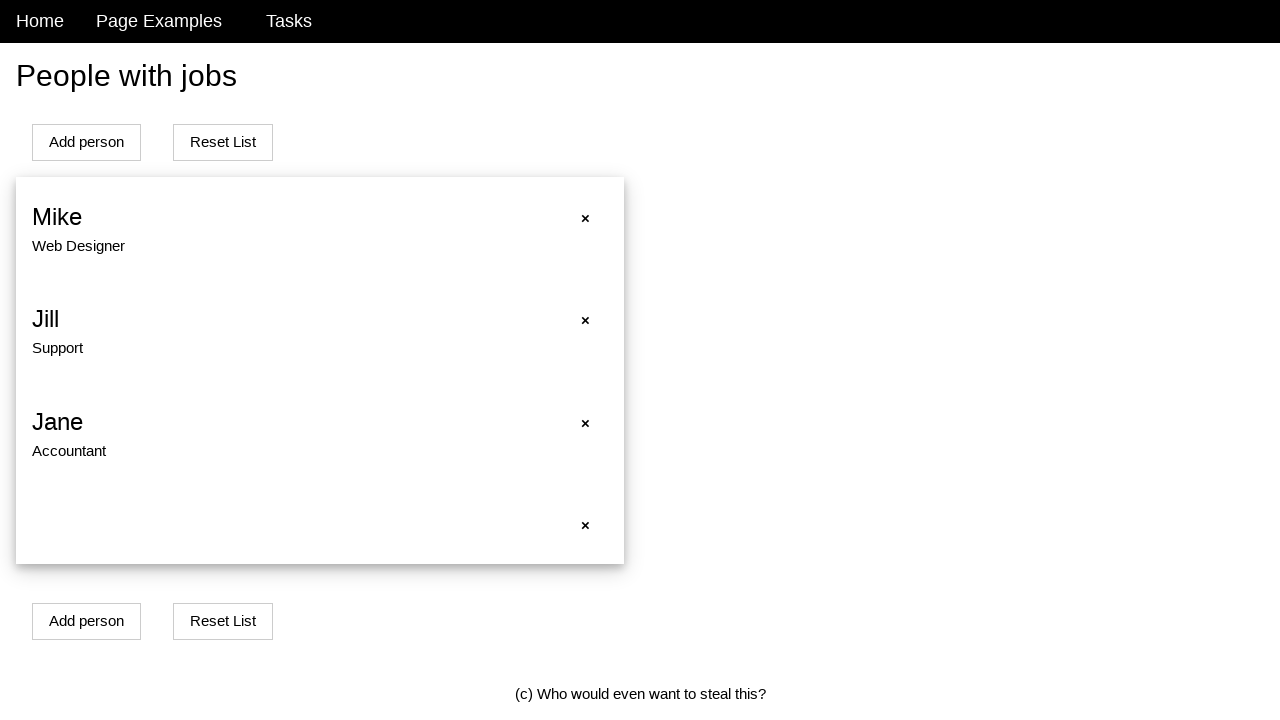

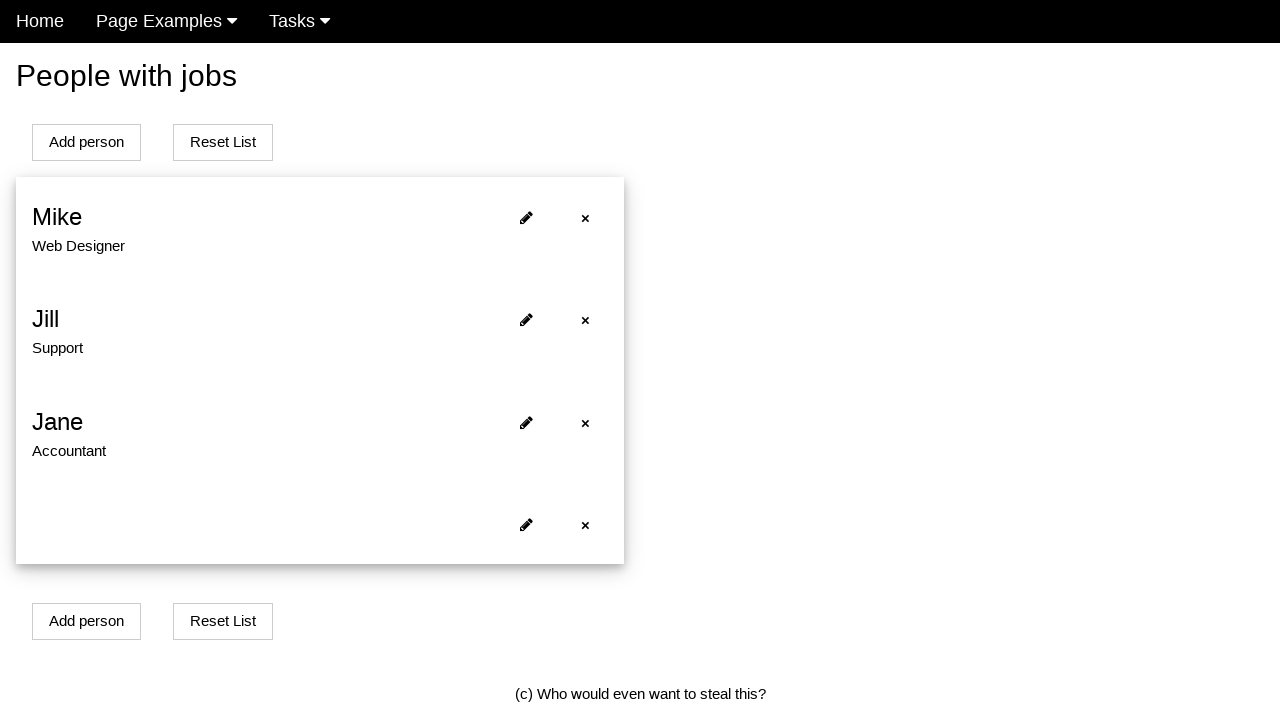